Tests dynamic table interaction by navigating to Dynamic Table section and extracting Chrome CPU percentage to compare with displayed value

Starting URL: http://uitestingplayground.com

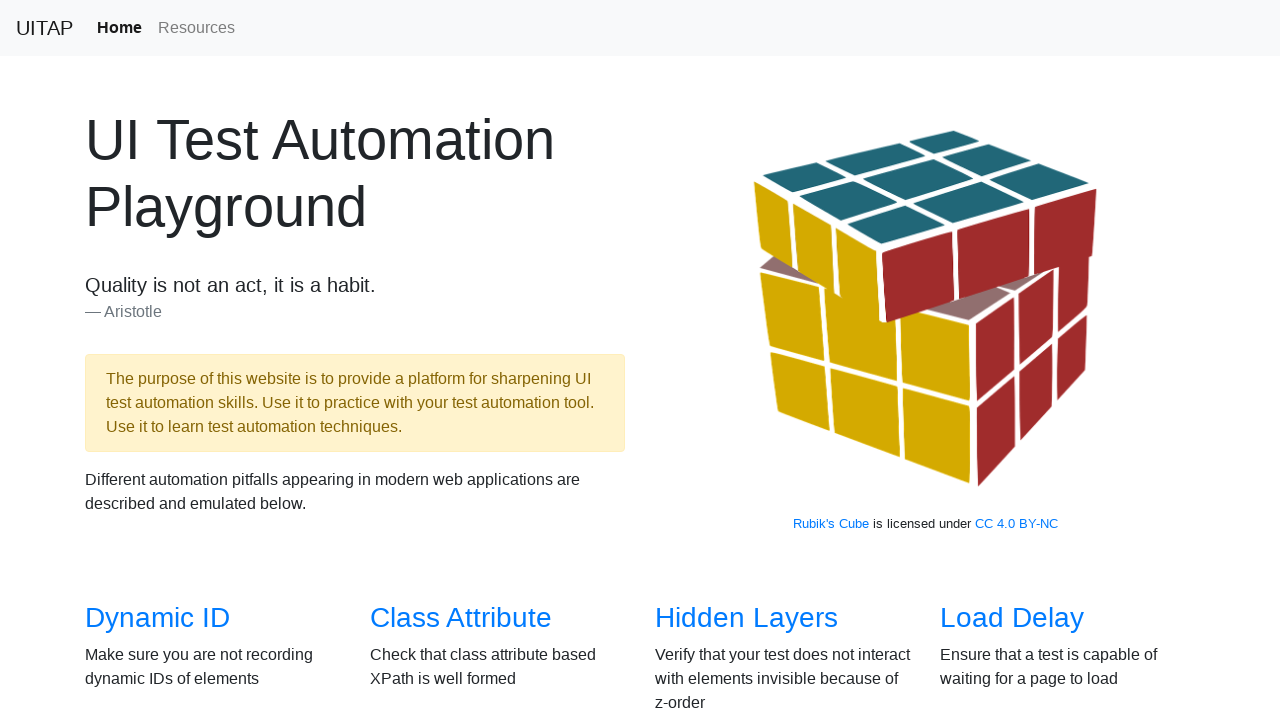

Clicked on Dynamic Table link at (462, 361) on internal:role=link[name="Dynamic Table"i]
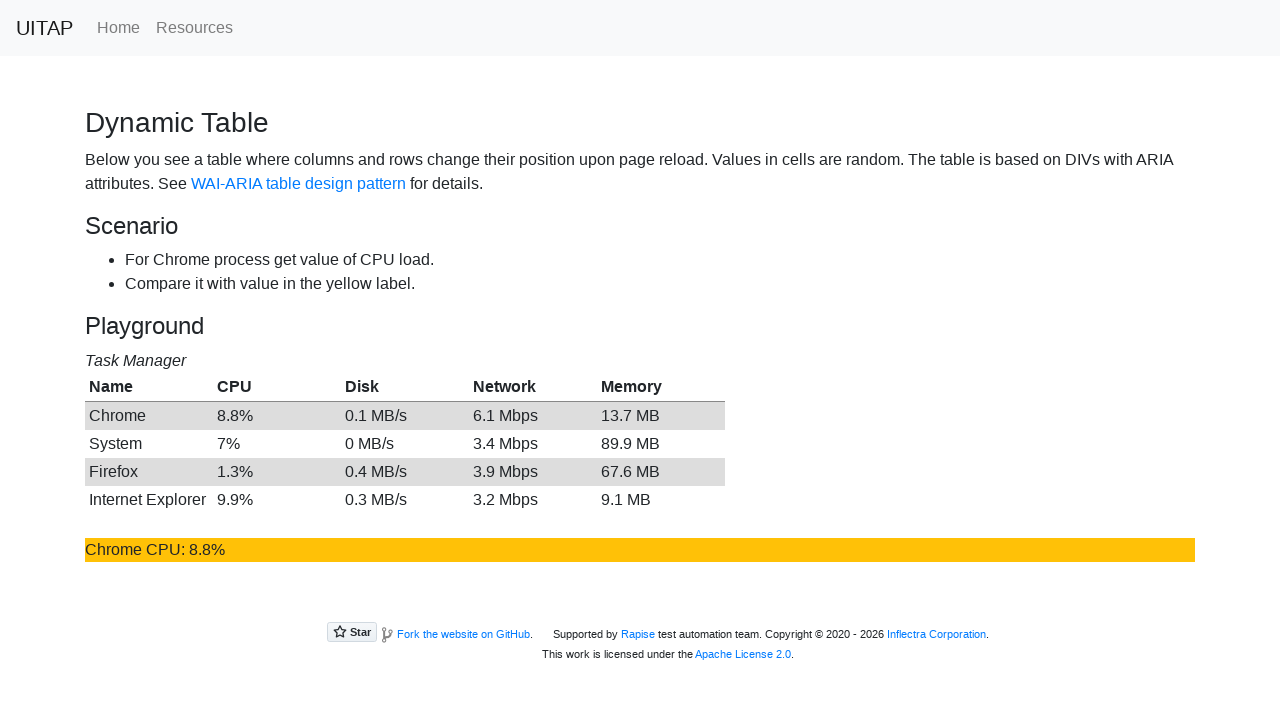

Waited for table to load and Chrome row to be visible
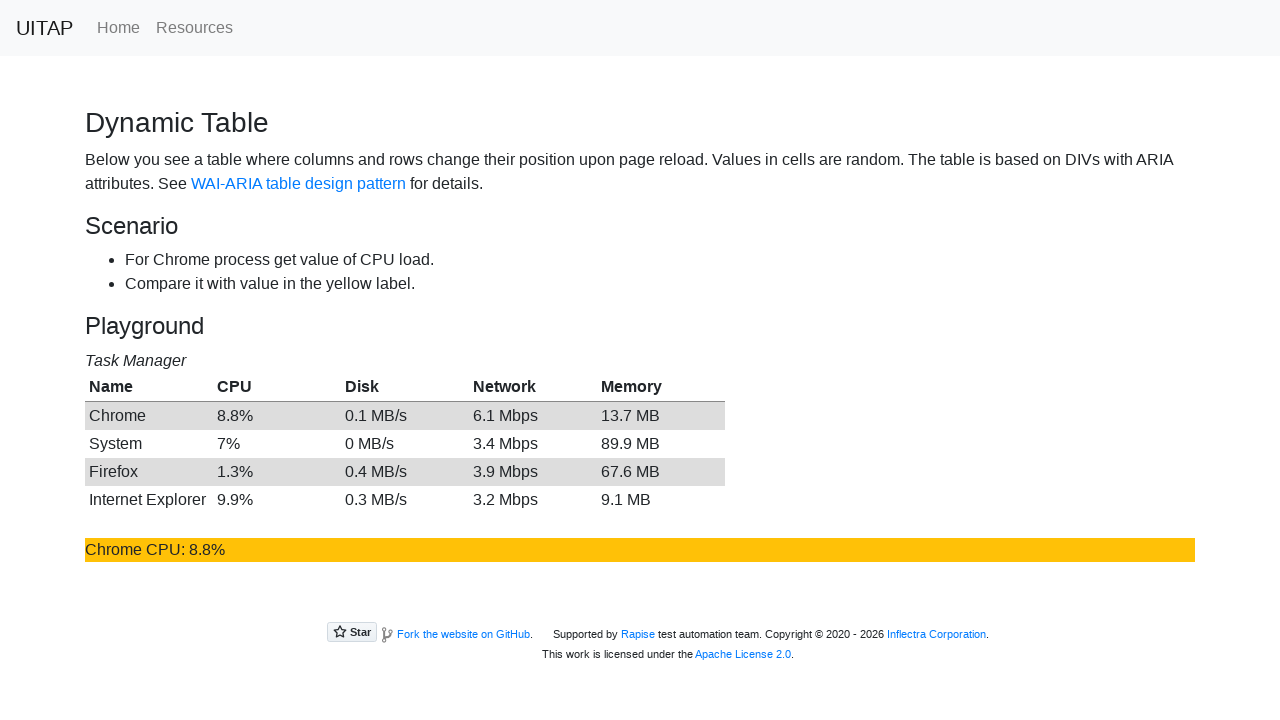

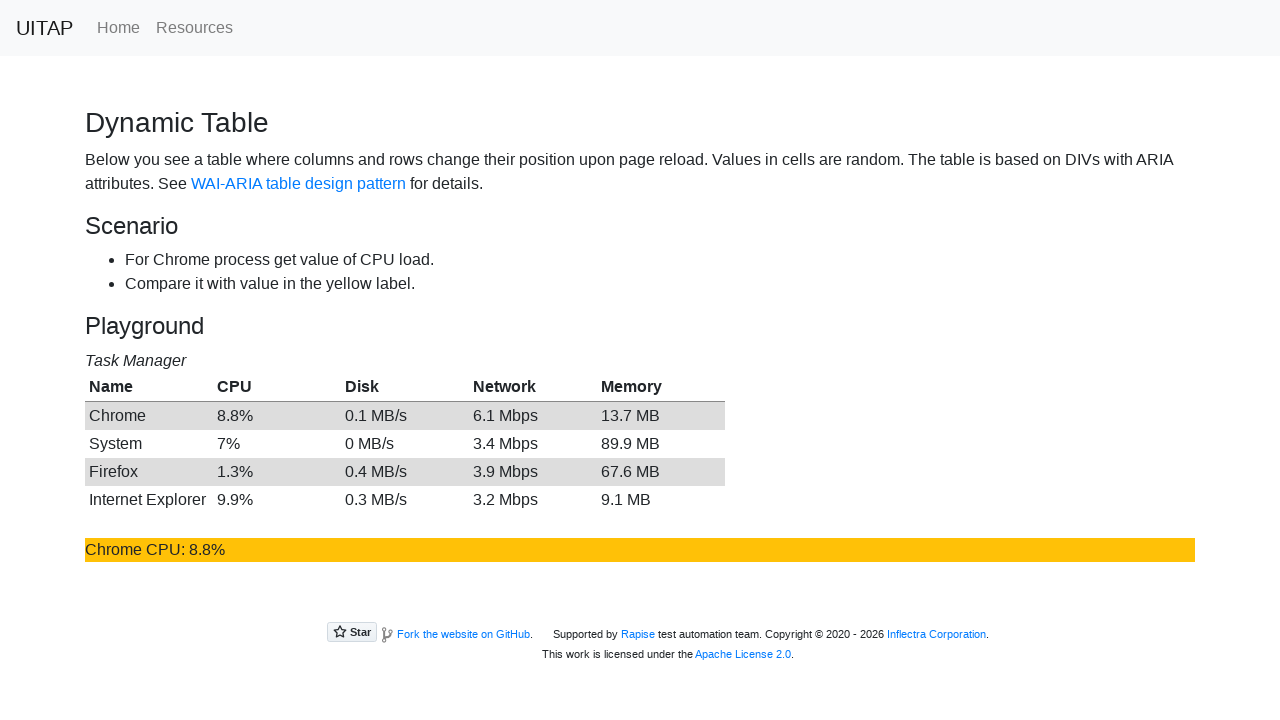